Tests the Add/Remove Elements functionality on HerokuApp by clicking the Add Element button multiple times and verifying the correct number of Delete buttons appear

Starting URL: https://the-internet.herokuapp.com/

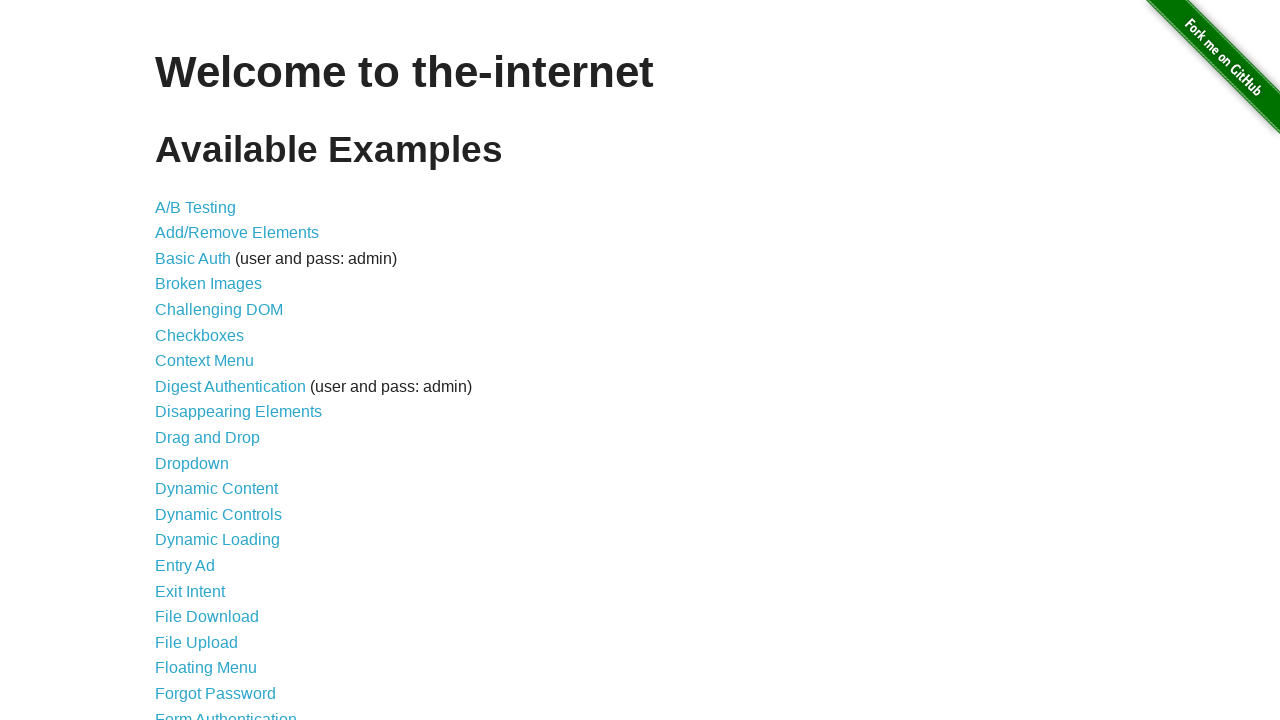

Clicked on the 'Add/Remove Elements' link at (237, 233) on a[href='/add_remove_elements/']
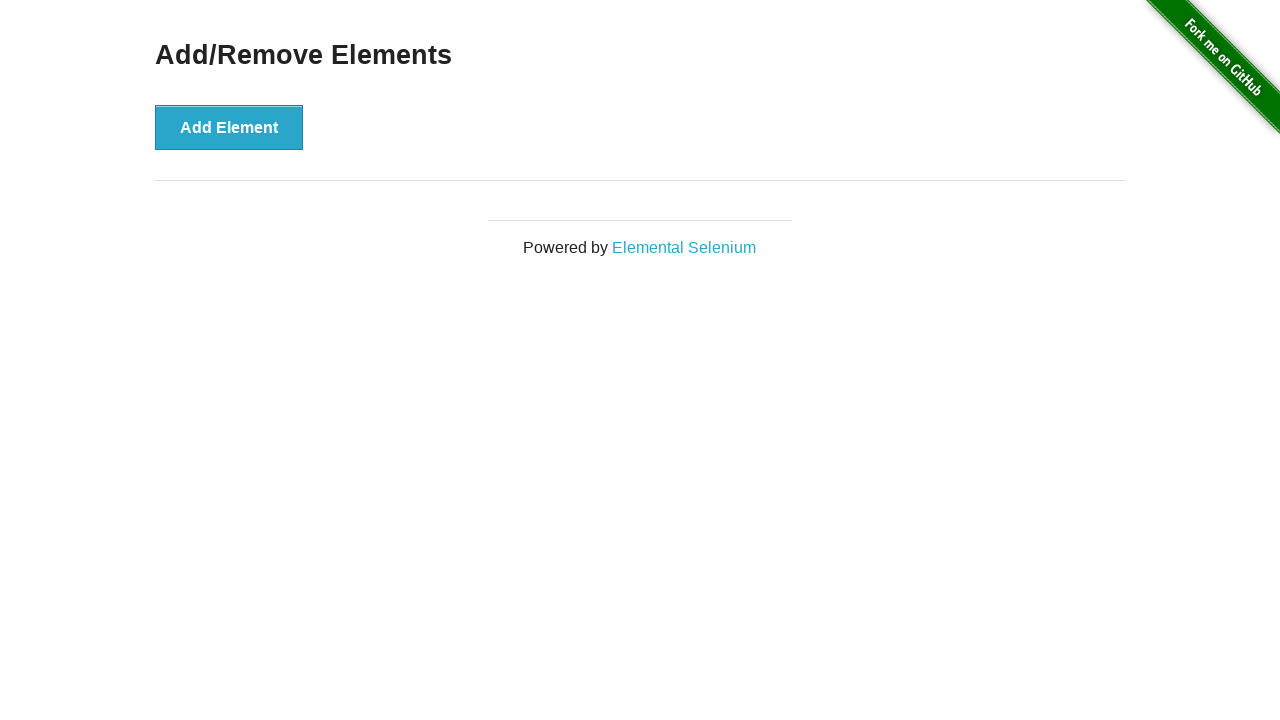

Add Element button is now visible
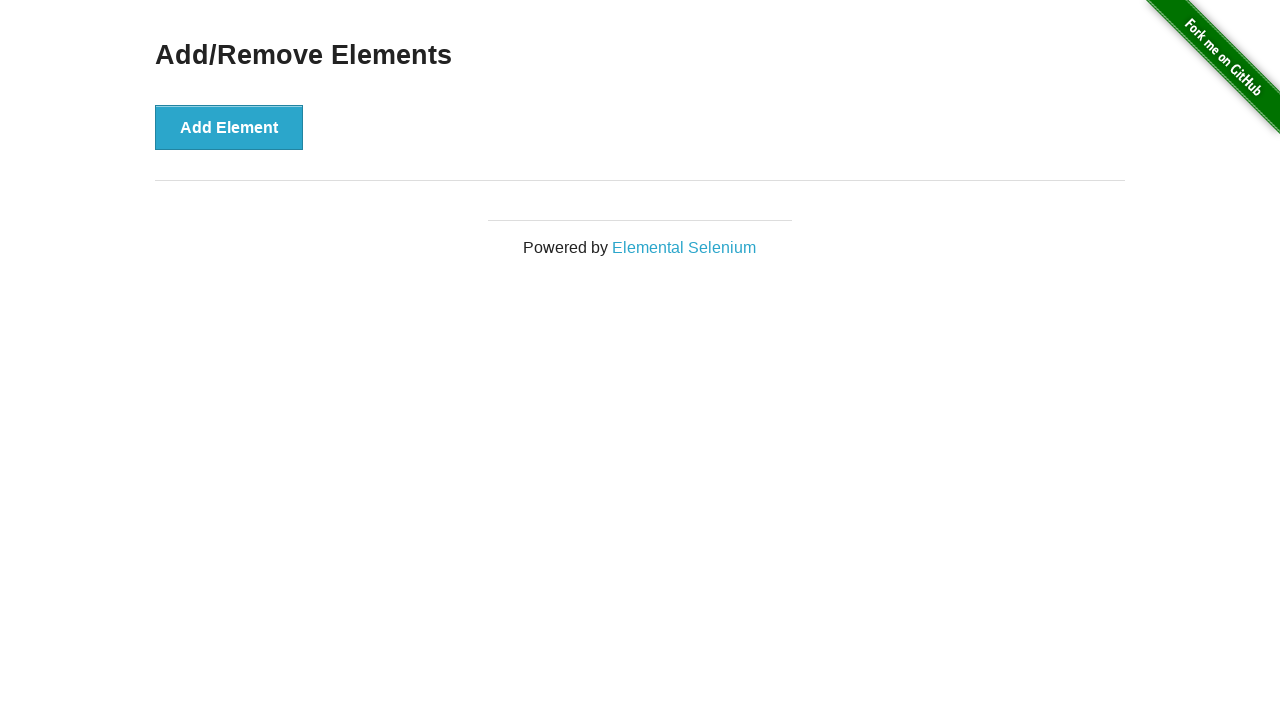

Clicked Add Element button (iteration 1 of 5) at (229, 127) on button[onclick='addElement()']
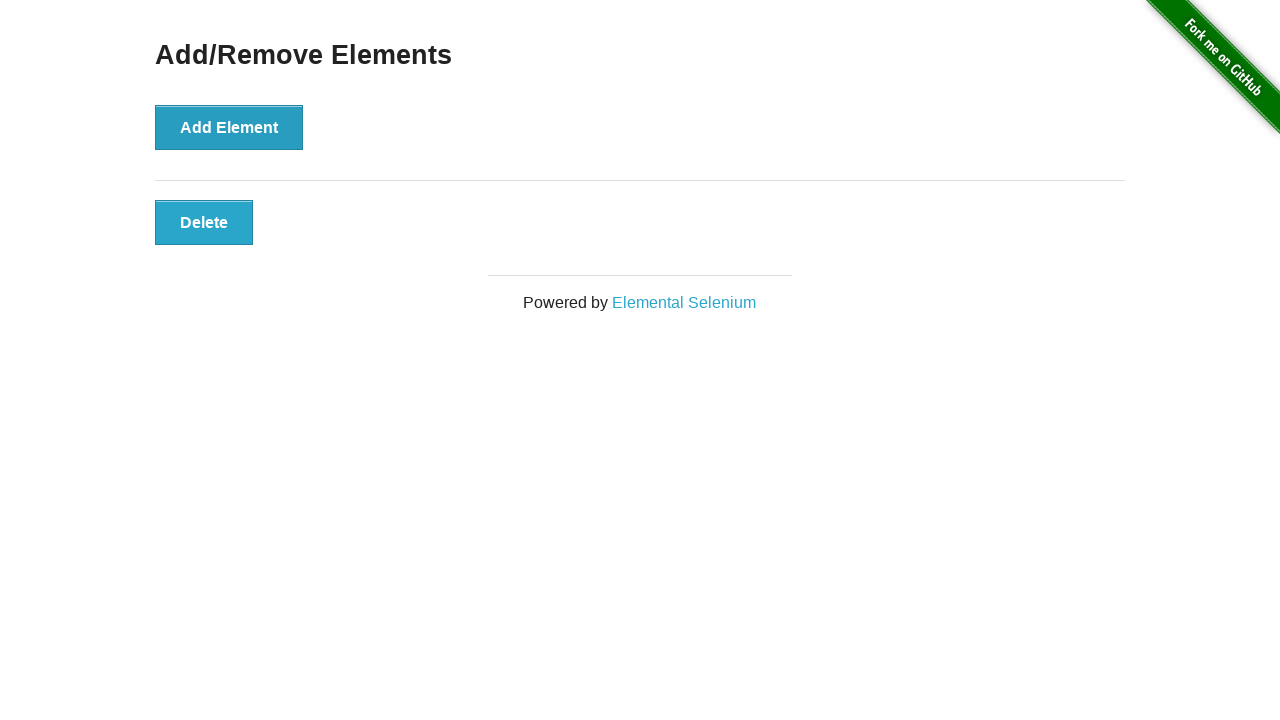

Clicked Add Element button (iteration 2 of 5) at (229, 127) on button[onclick='addElement()']
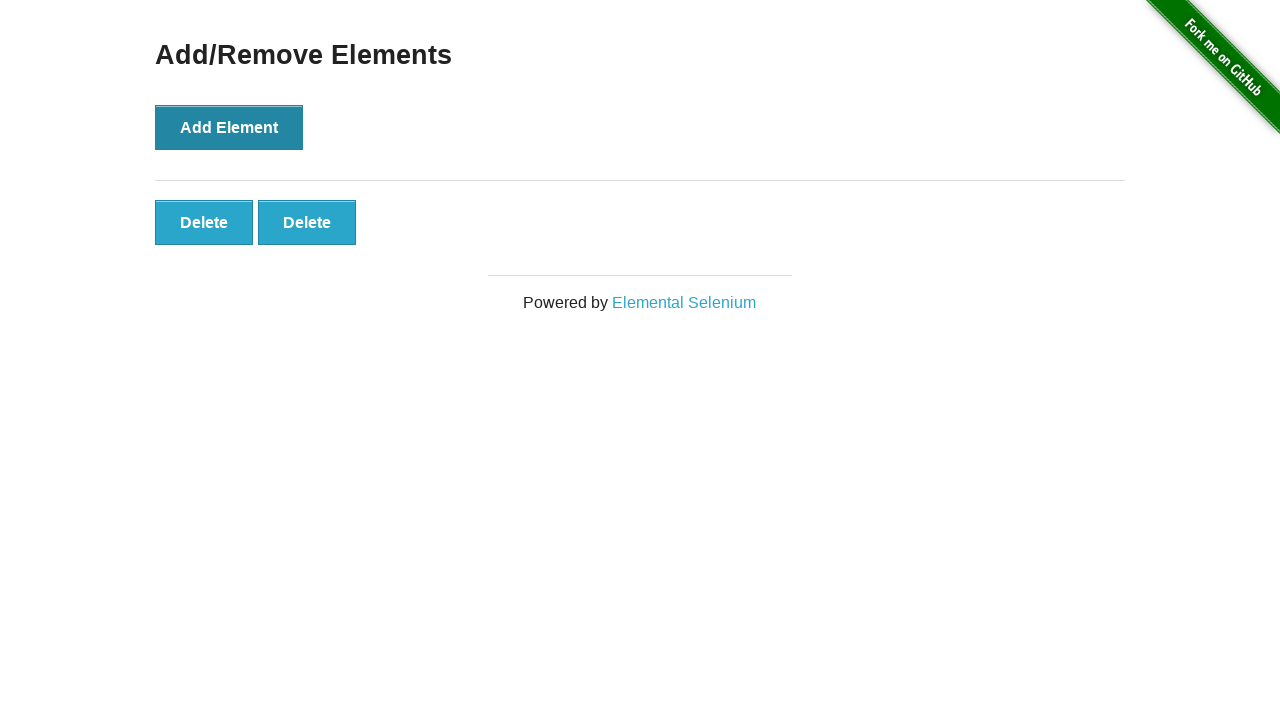

Clicked Add Element button (iteration 3 of 5) at (229, 127) on button[onclick='addElement()']
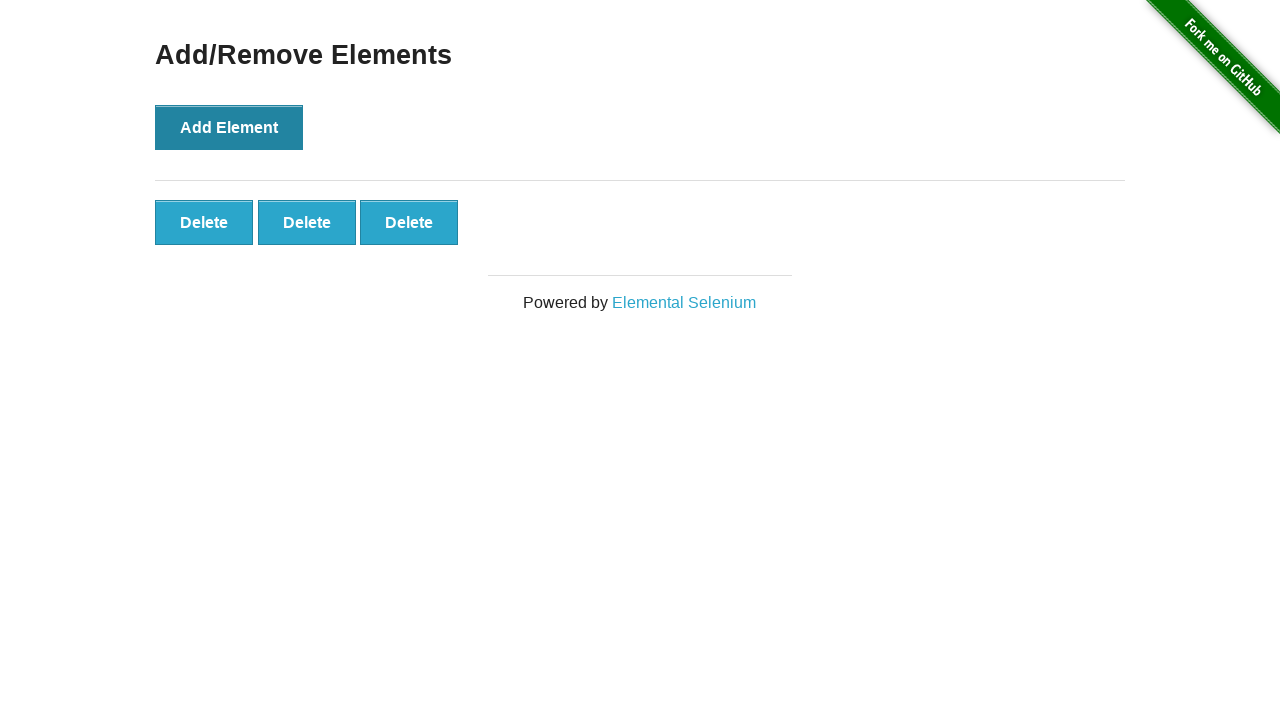

Clicked Add Element button (iteration 4 of 5) at (229, 127) on button[onclick='addElement()']
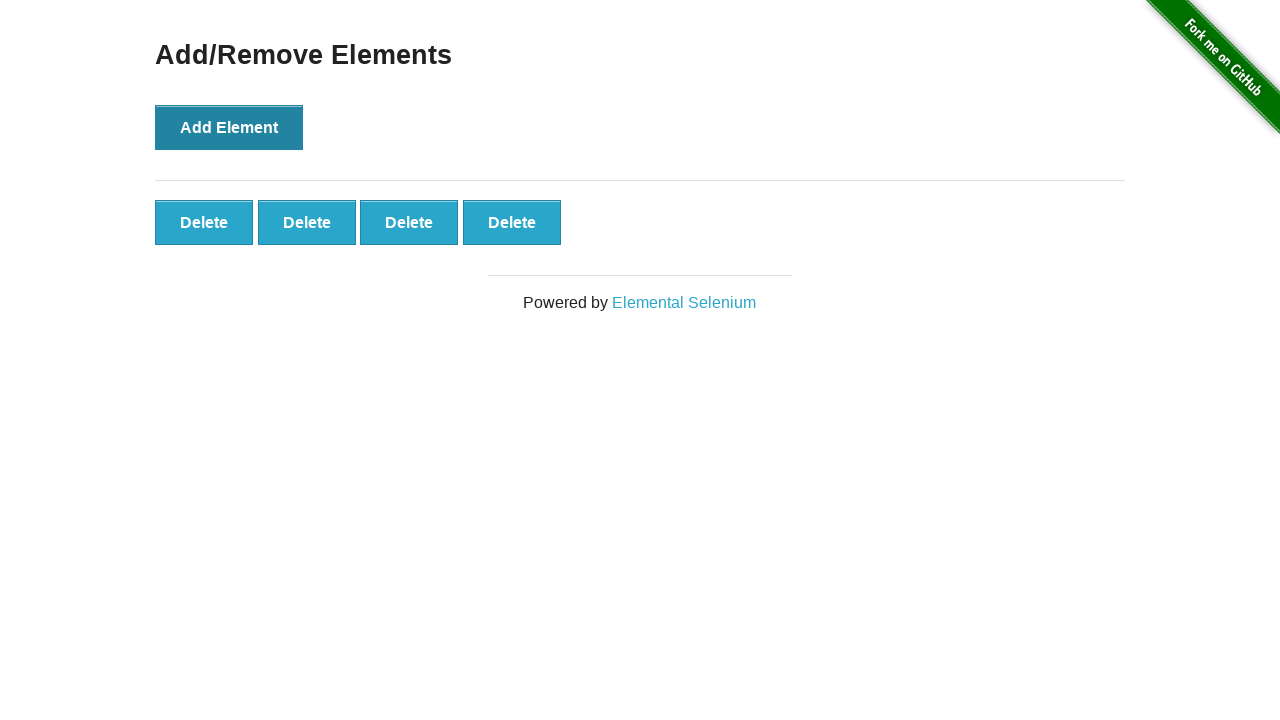

Clicked Add Element button (iteration 5 of 5) at (229, 127) on button[onclick='addElement()']
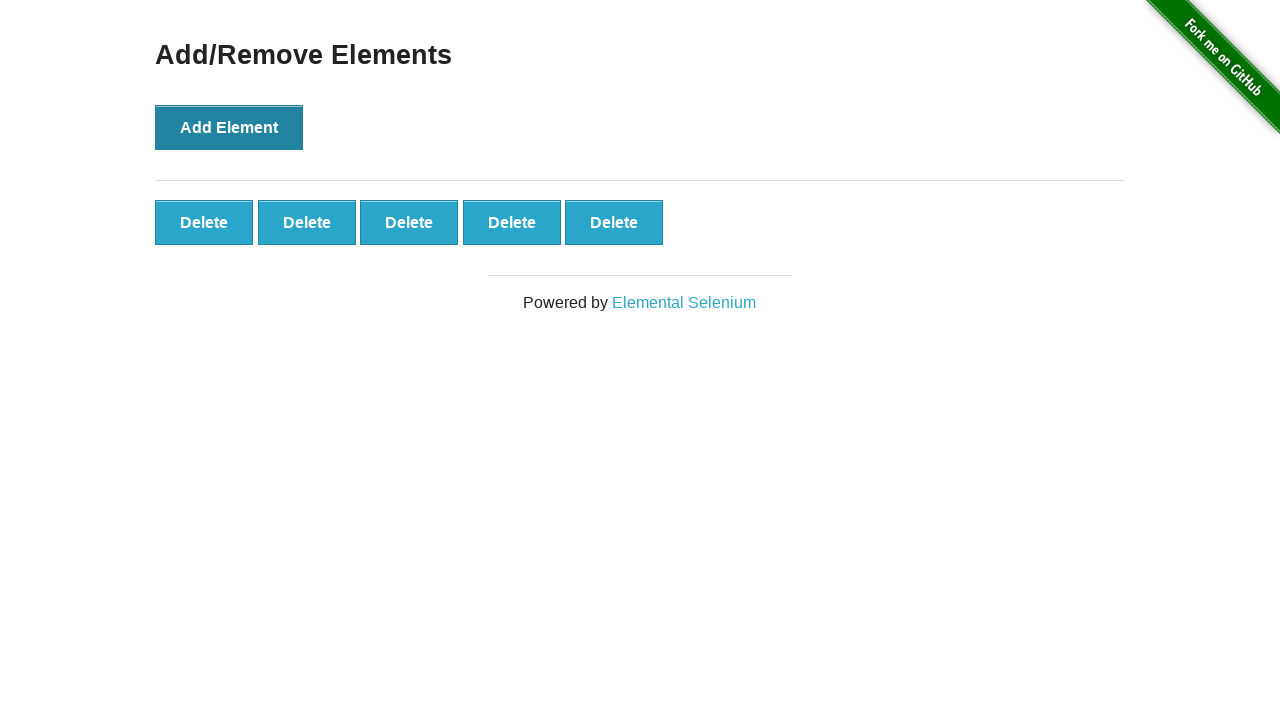

Located delete buttons on the page
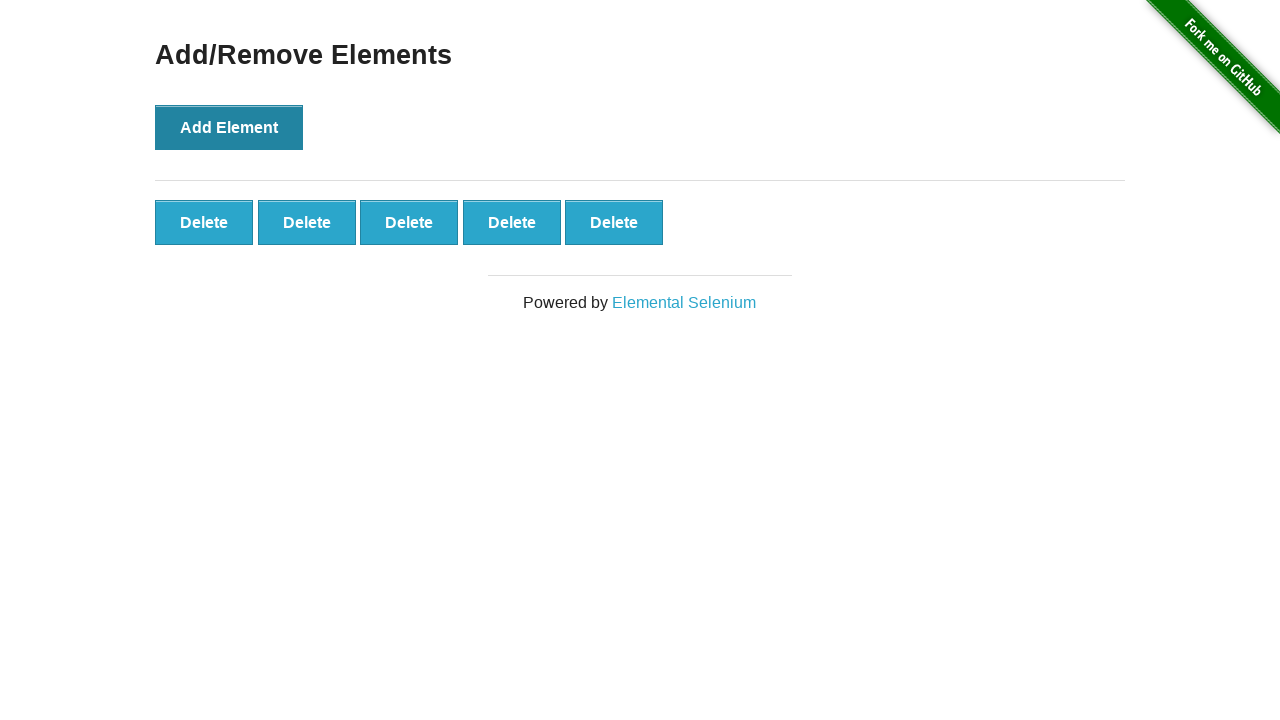

Verified that 5 delete buttons were added correctly
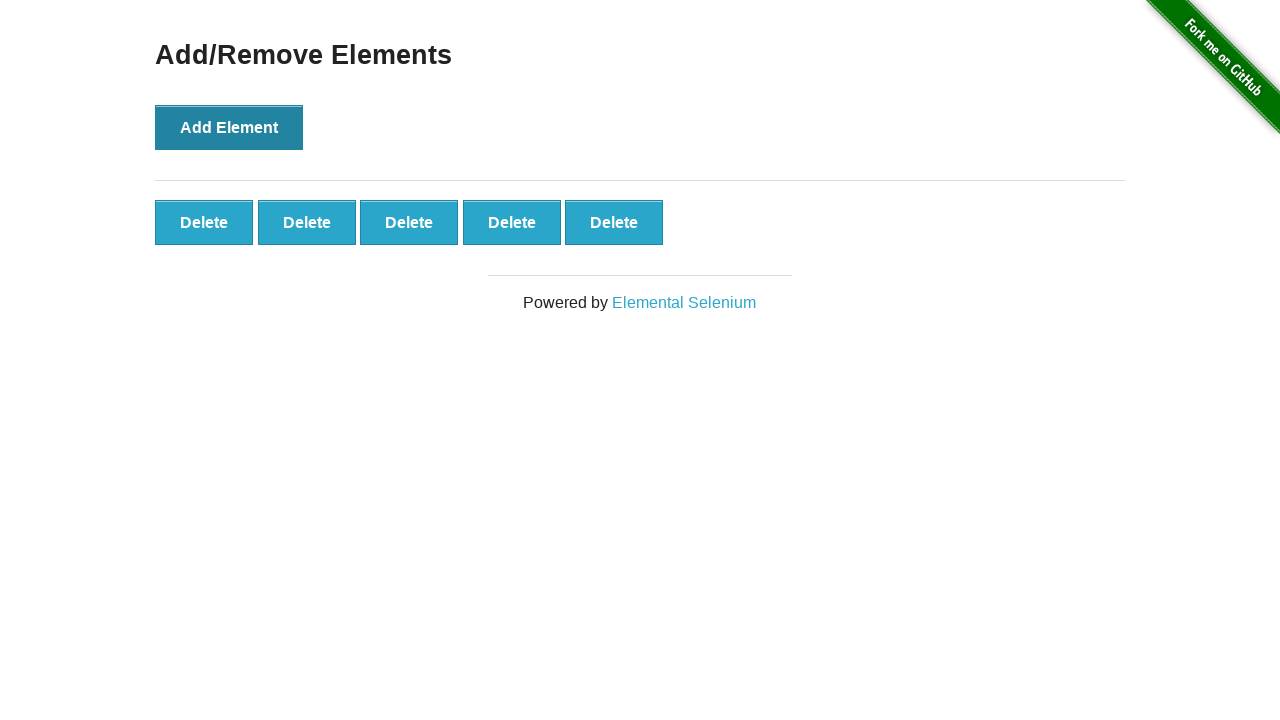

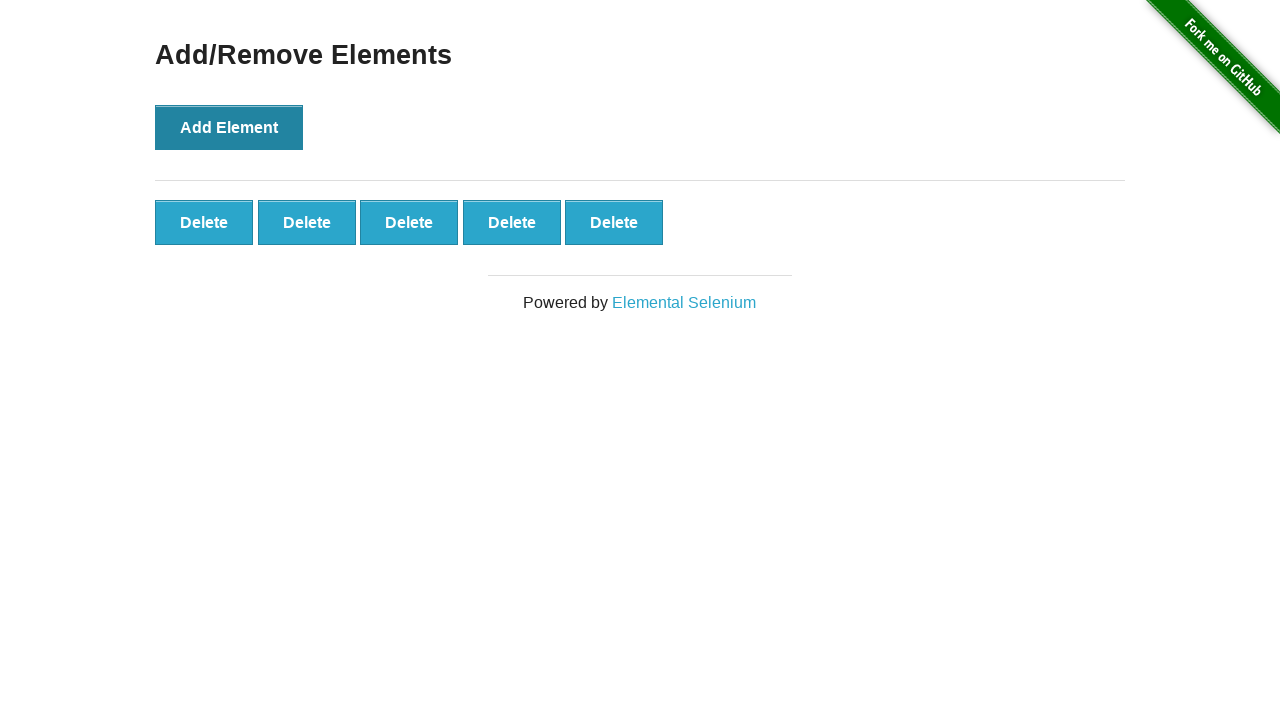